Tests the add/remove elements functionality by clicking the "Add Element" button multiple times and verifying that the correct number of elements are added to the page.

Starting URL: https://the-internet.herokuapp.com/add_remove_elements/

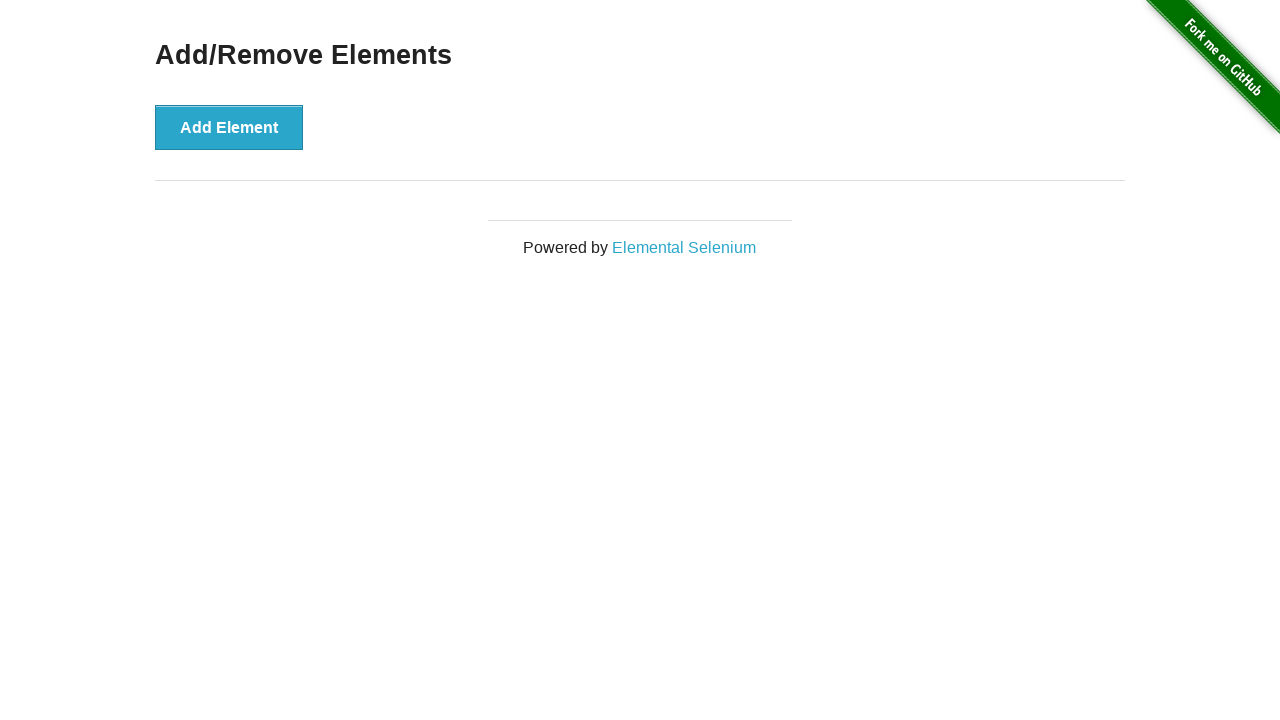

Clicked 'Add Element' button (iteration 1/15) at (229, 127) on xpath=//div[@class='example']//button
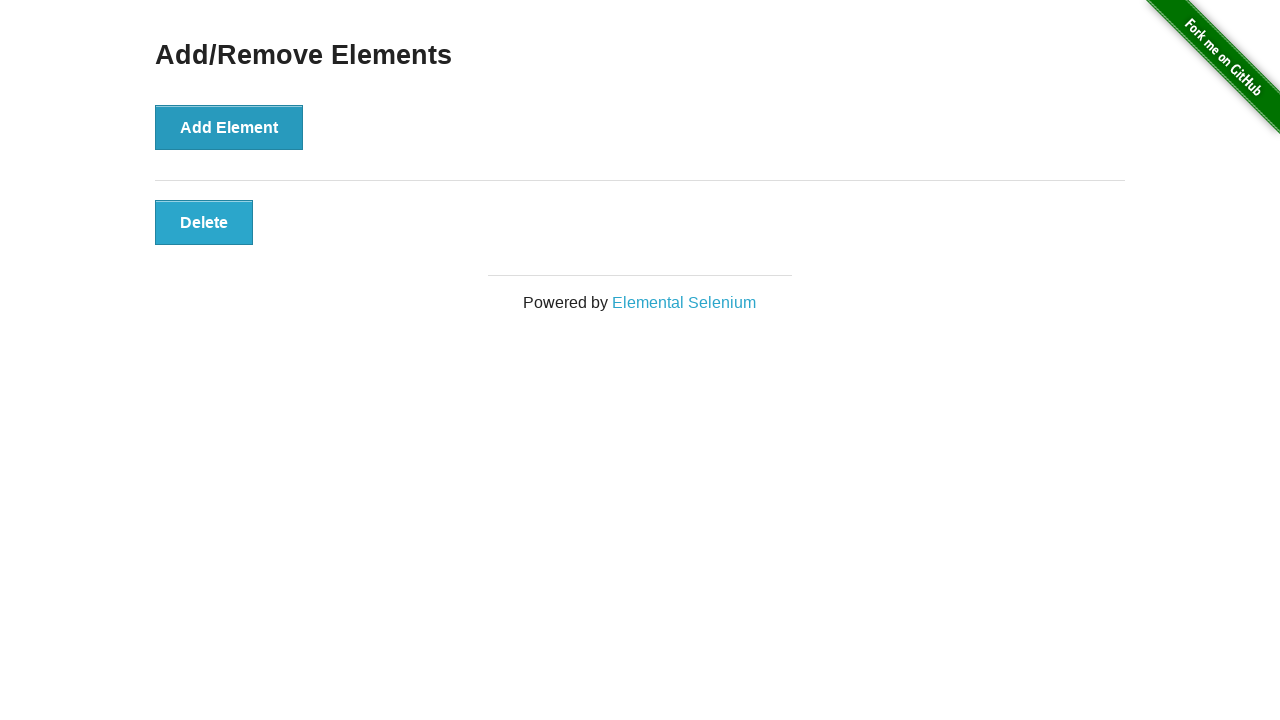

Clicked 'Add Element' button (iteration 2/15) at (229, 127) on xpath=//div[@class='example']//button
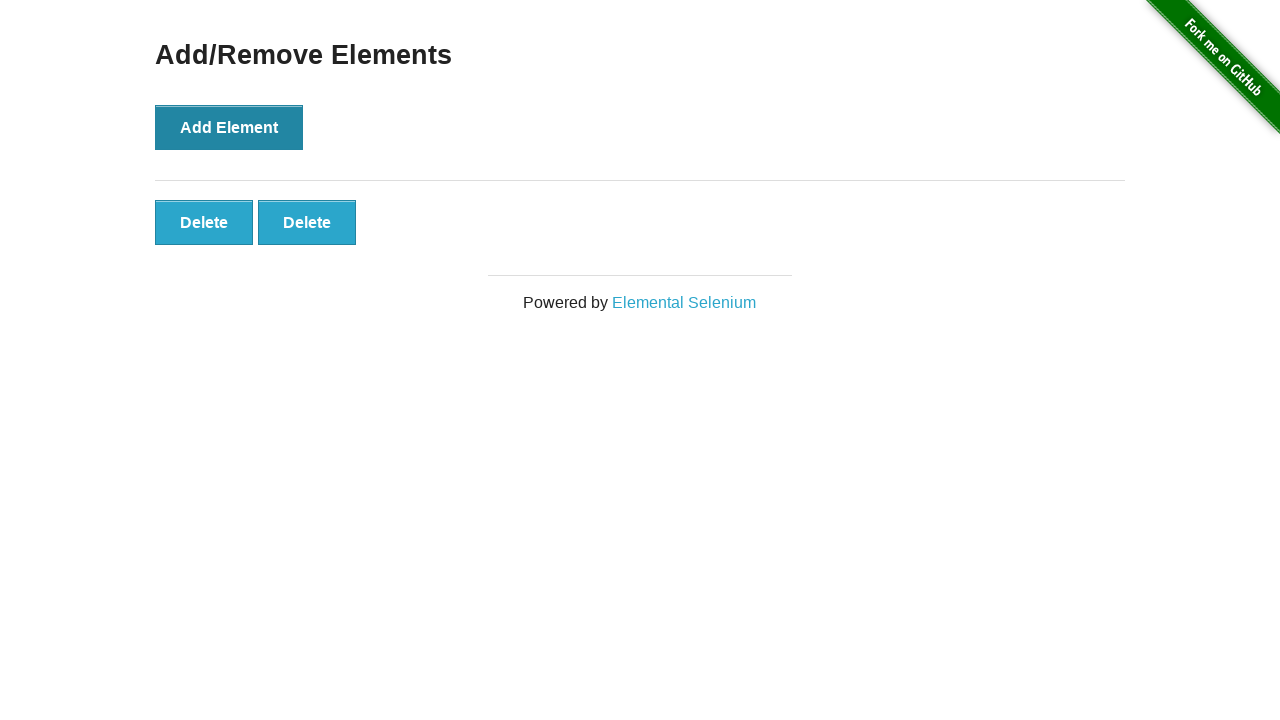

Clicked 'Add Element' button (iteration 3/15) at (229, 127) on xpath=//div[@class='example']//button
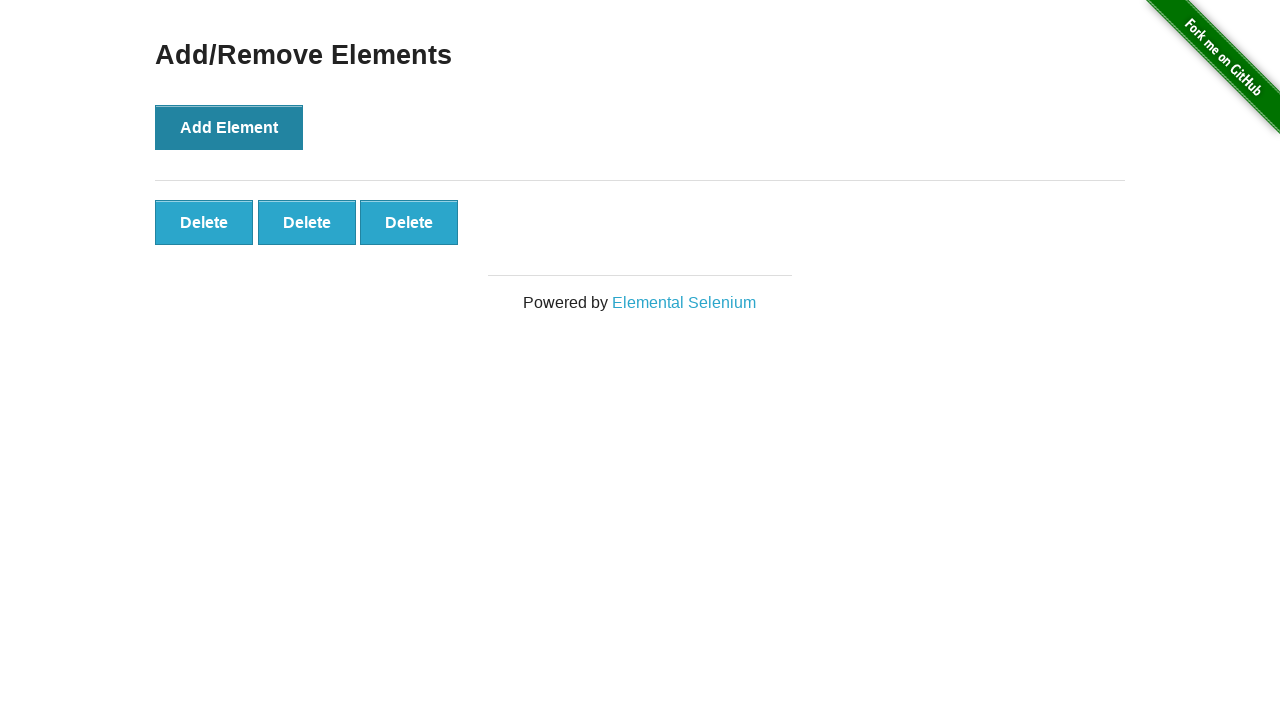

Clicked 'Add Element' button (iteration 4/15) at (229, 127) on xpath=//div[@class='example']//button
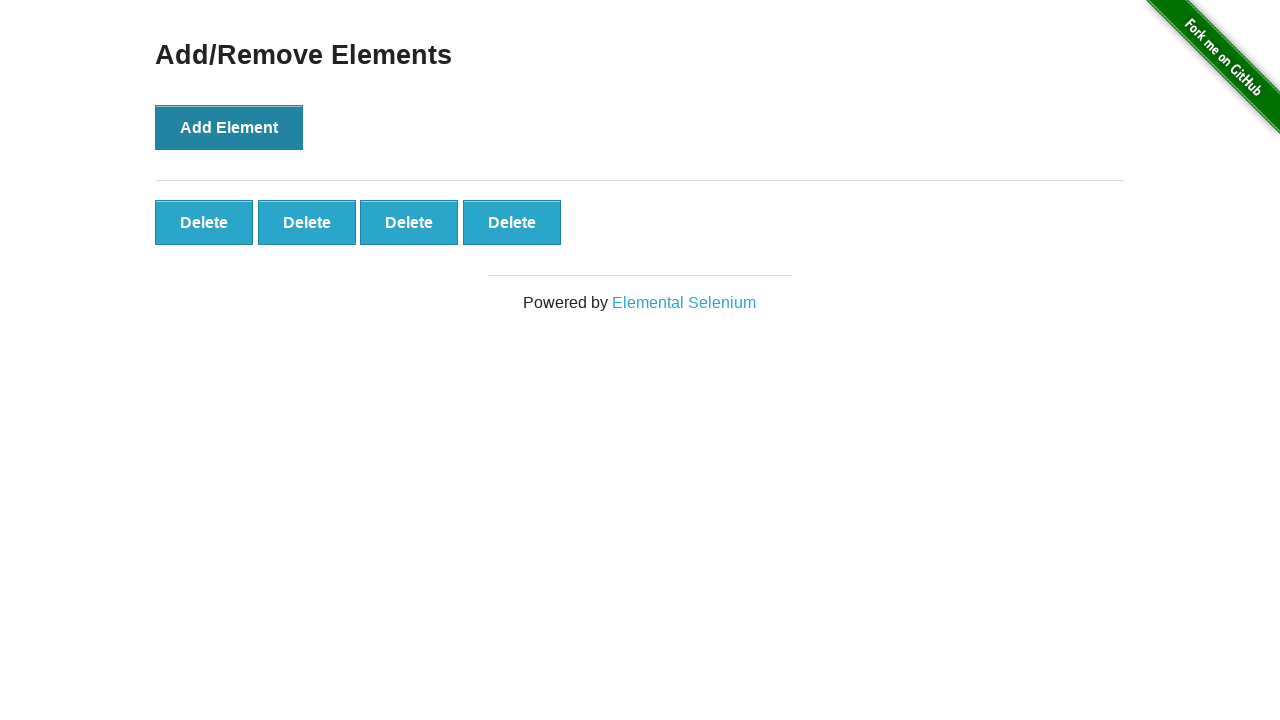

Clicked 'Add Element' button (iteration 5/15) at (229, 127) on xpath=//div[@class='example']//button
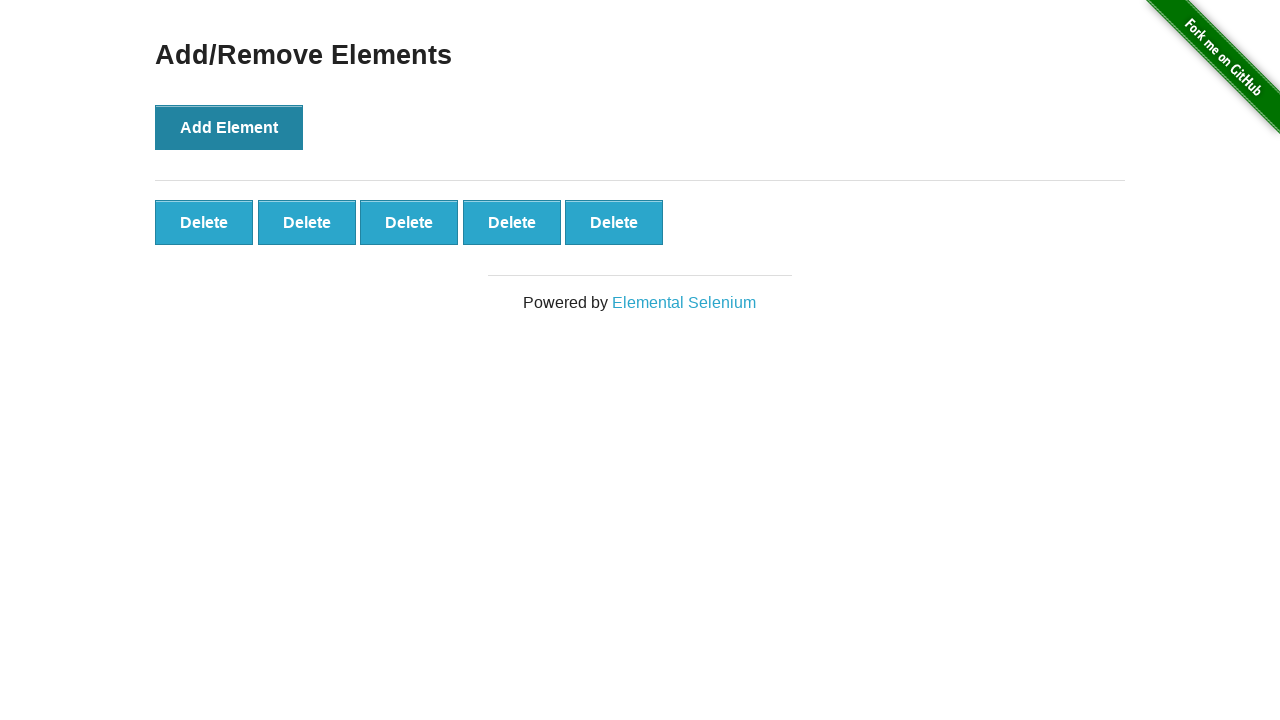

Clicked 'Add Element' button (iteration 6/15) at (229, 127) on xpath=//div[@class='example']//button
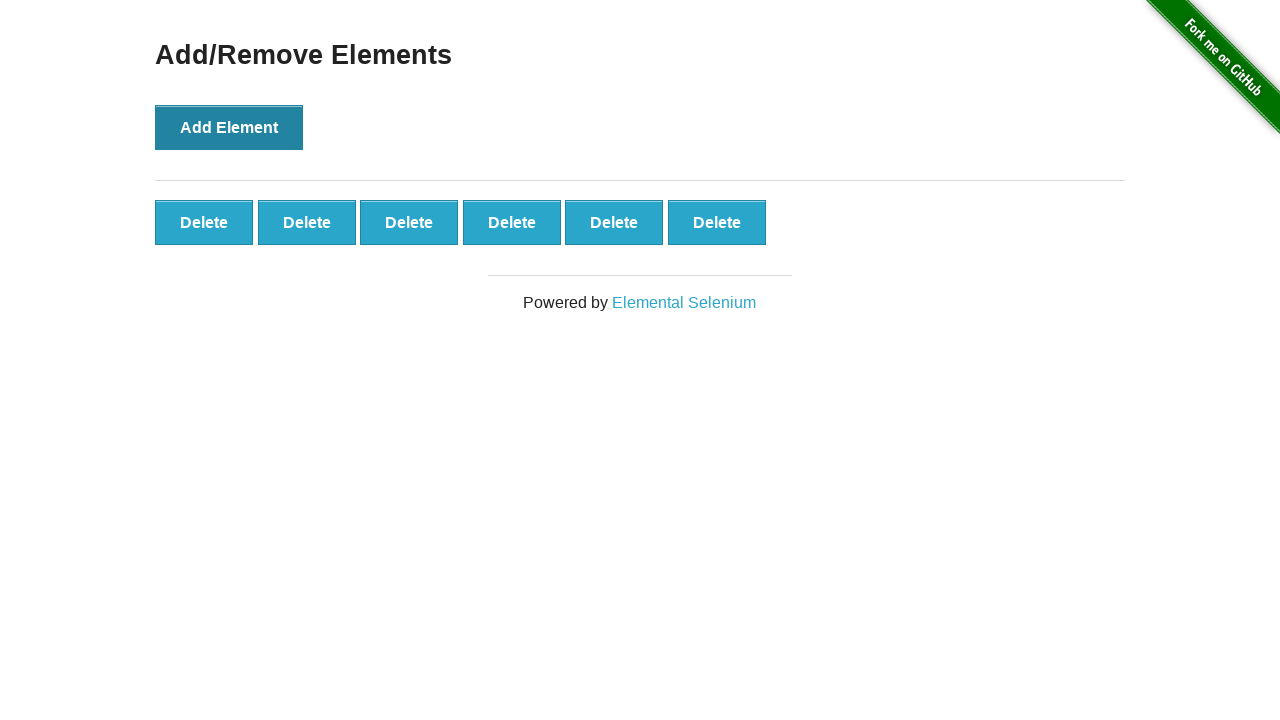

Clicked 'Add Element' button (iteration 7/15) at (229, 127) on xpath=//div[@class='example']//button
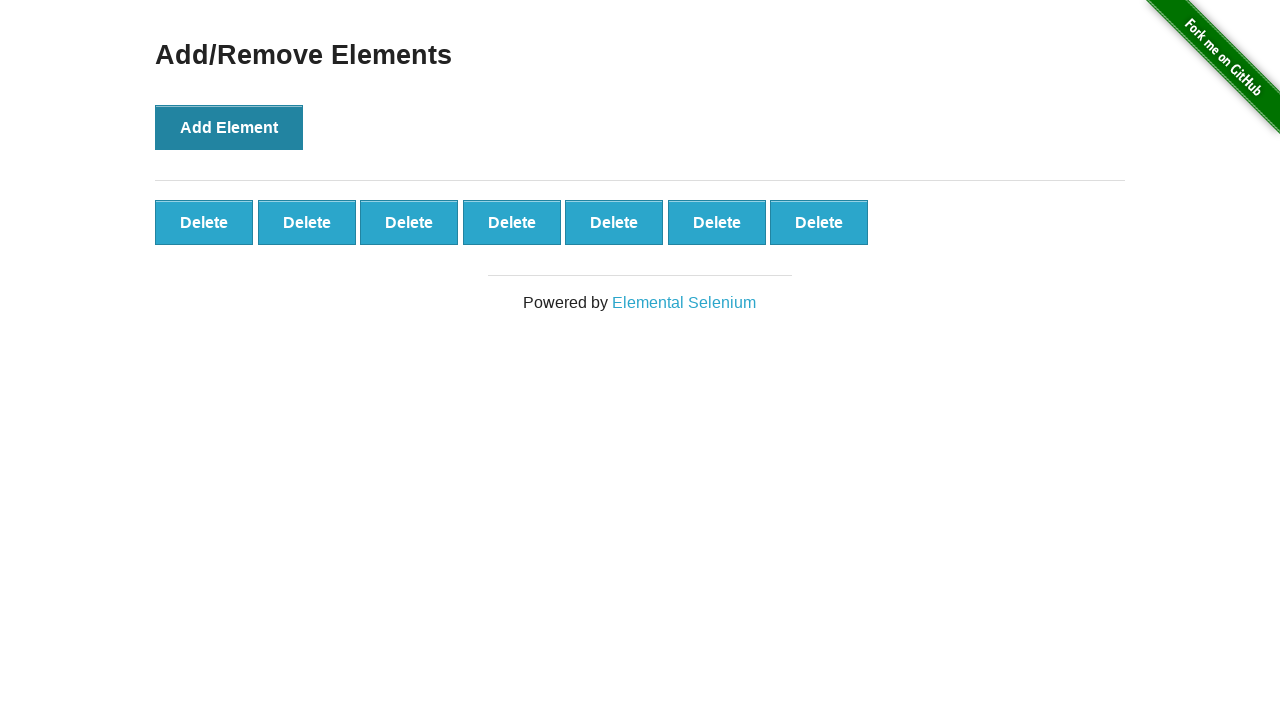

Clicked 'Add Element' button (iteration 8/15) at (229, 127) on xpath=//div[@class='example']//button
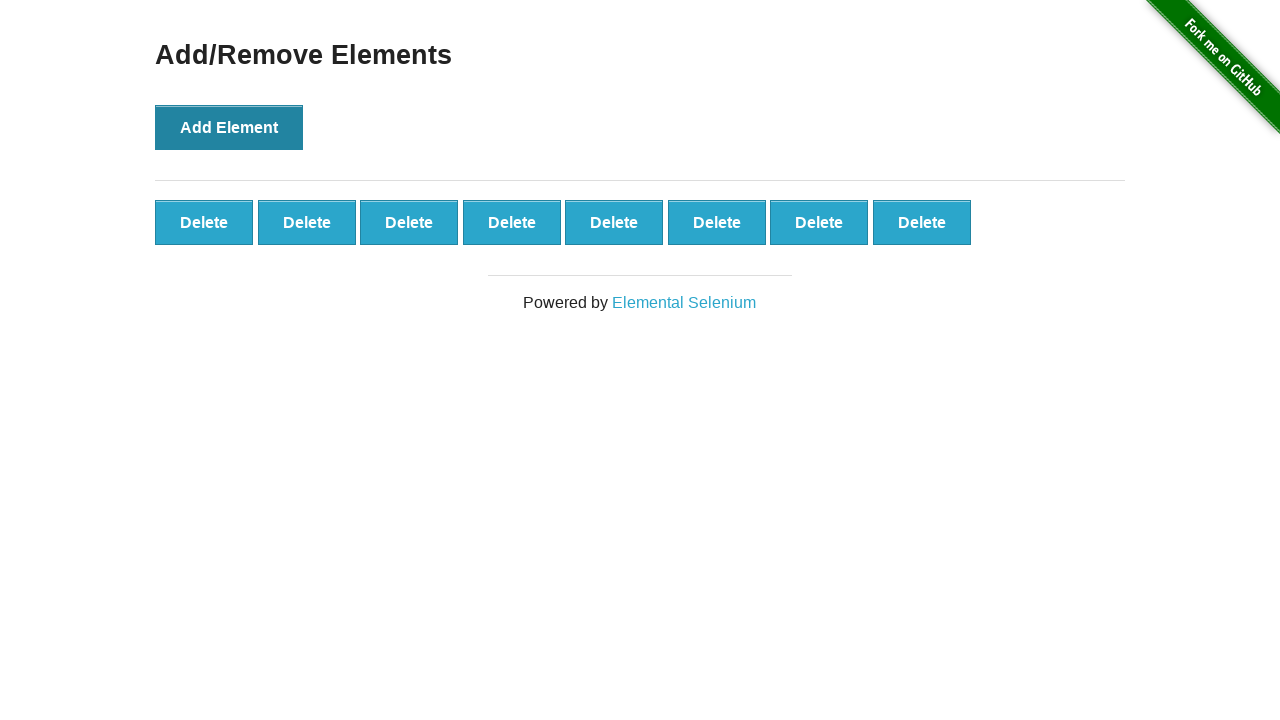

Clicked 'Add Element' button (iteration 9/15) at (229, 127) on xpath=//div[@class='example']//button
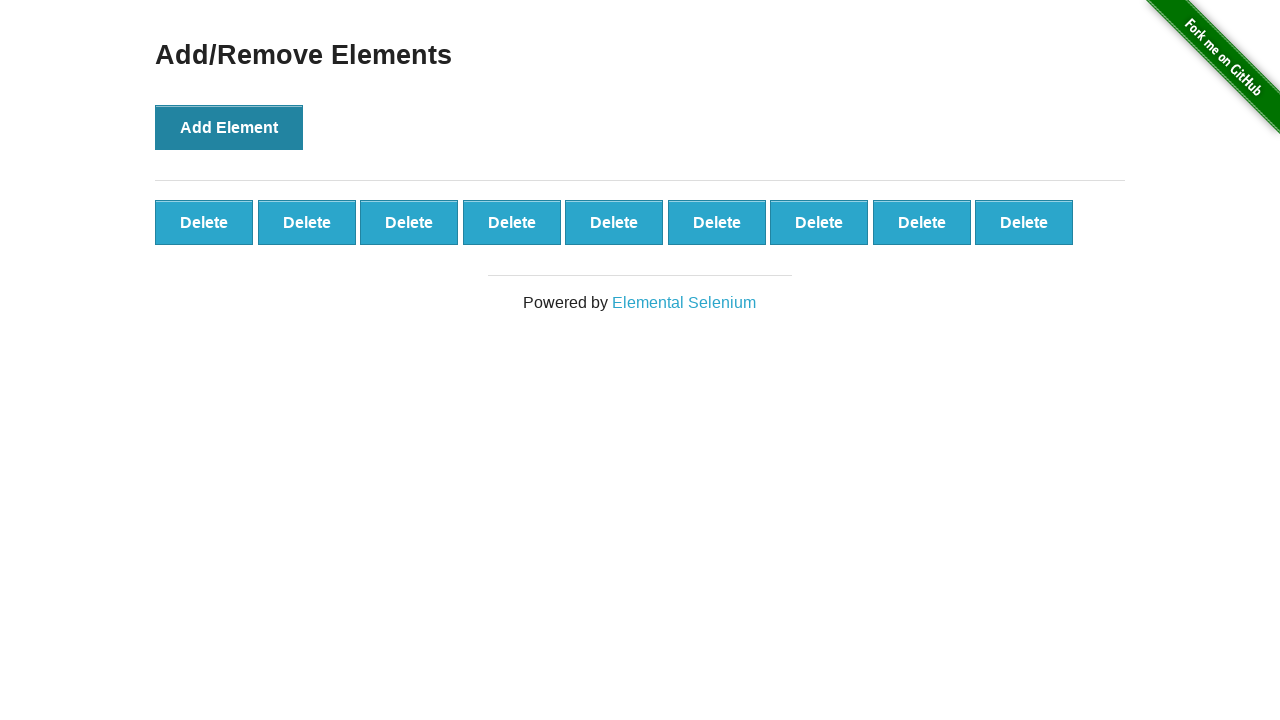

Clicked 'Add Element' button (iteration 10/15) at (229, 127) on xpath=//div[@class='example']//button
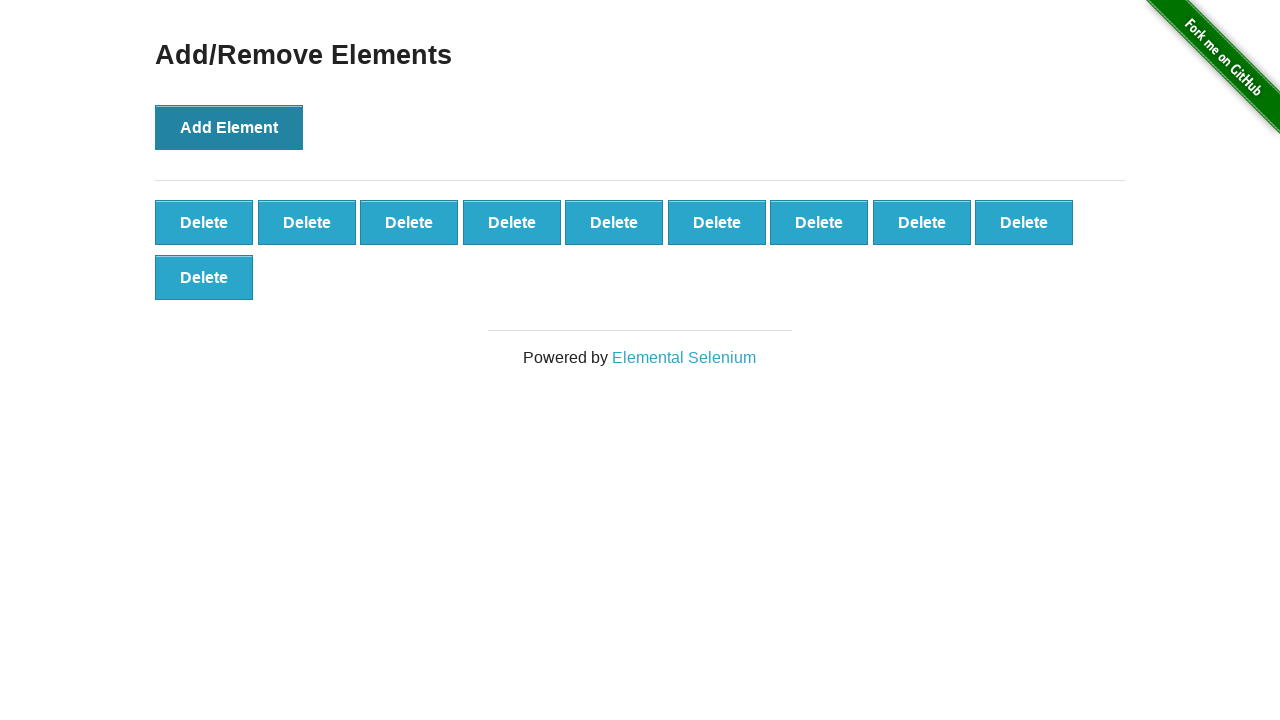

Clicked 'Add Element' button (iteration 11/15) at (229, 127) on xpath=//div[@class='example']//button
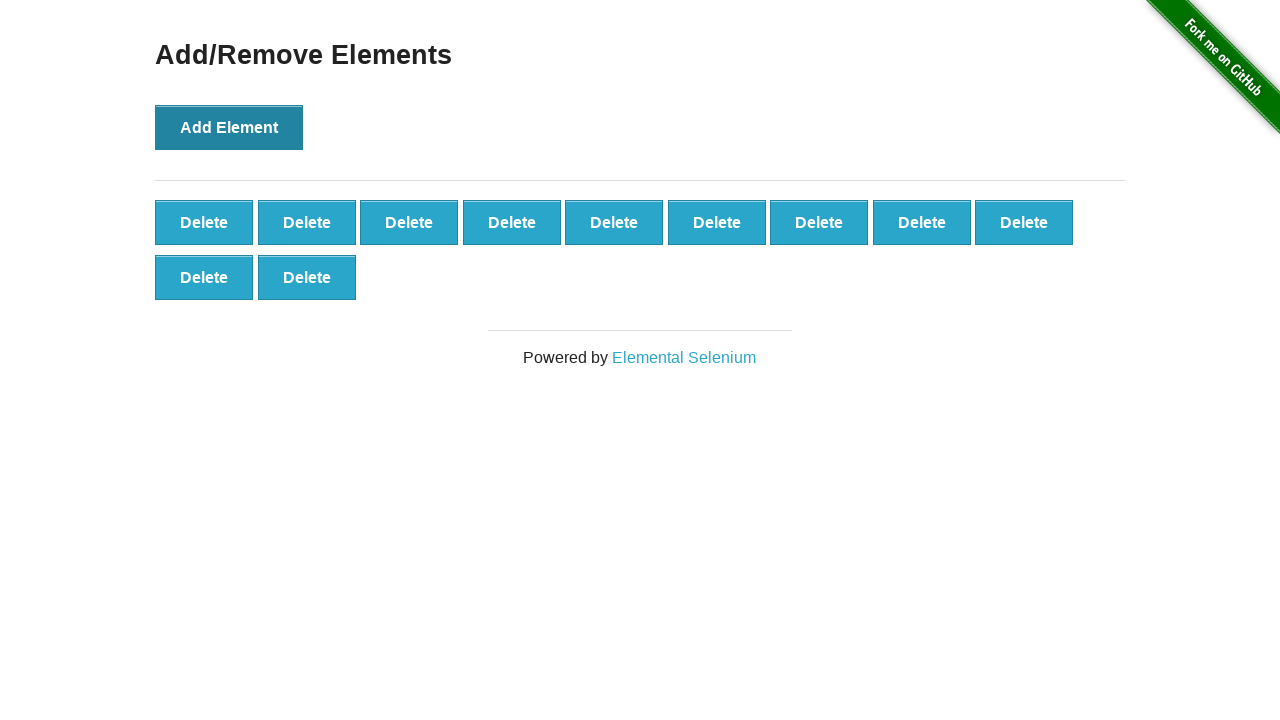

Clicked 'Add Element' button (iteration 12/15) at (229, 127) on xpath=//div[@class='example']//button
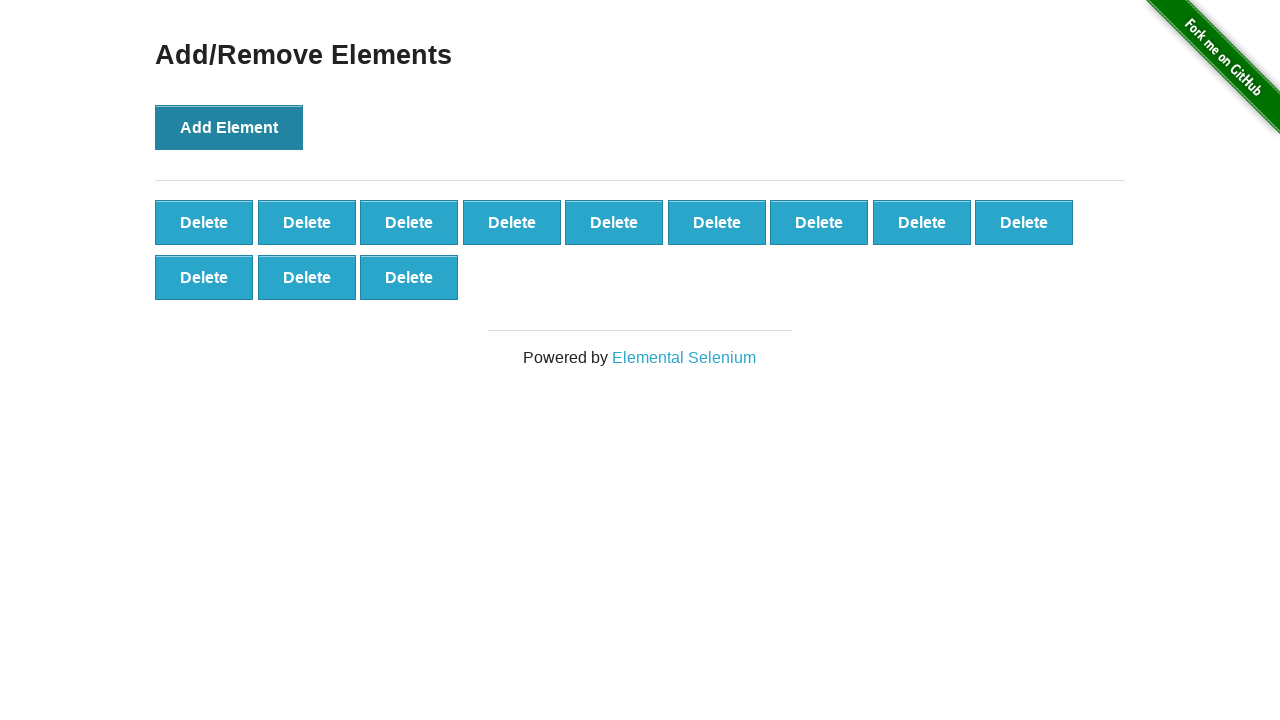

Clicked 'Add Element' button (iteration 13/15) at (229, 127) on xpath=//div[@class='example']//button
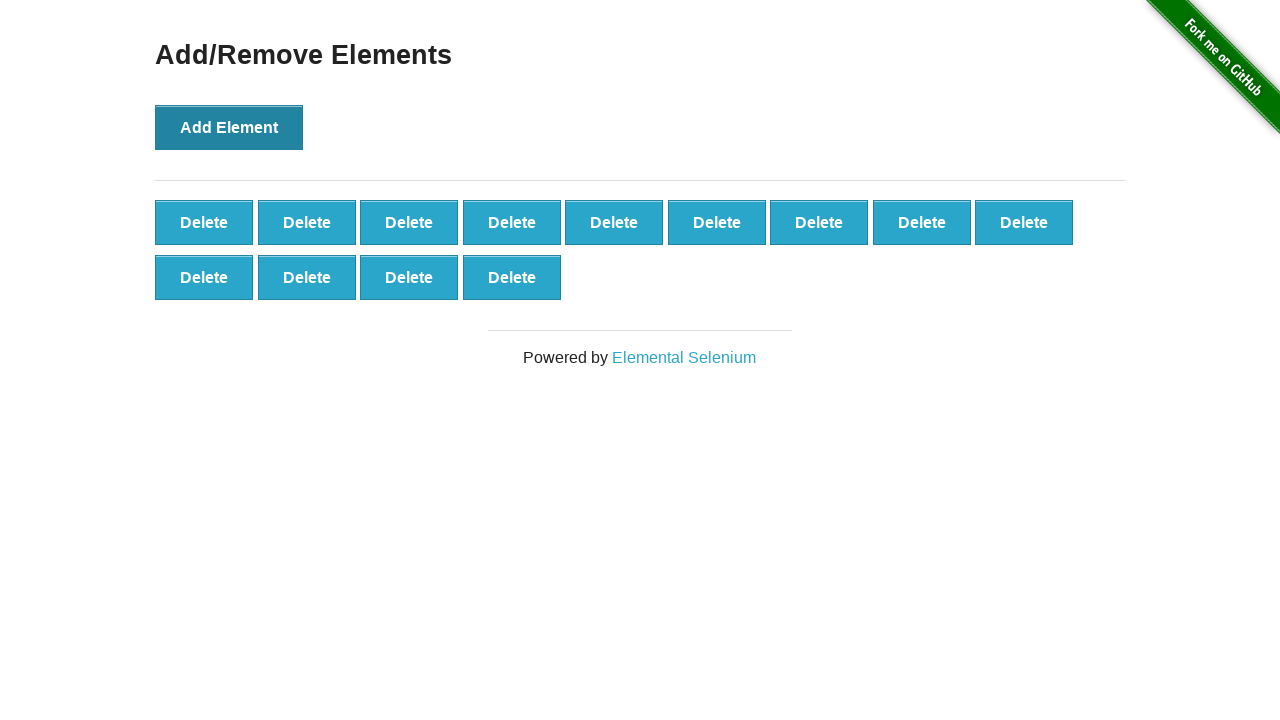

Clicked 'Add Element' button (iteration 14/15) at (229, 127) on xpath=//div[@class='example']//button
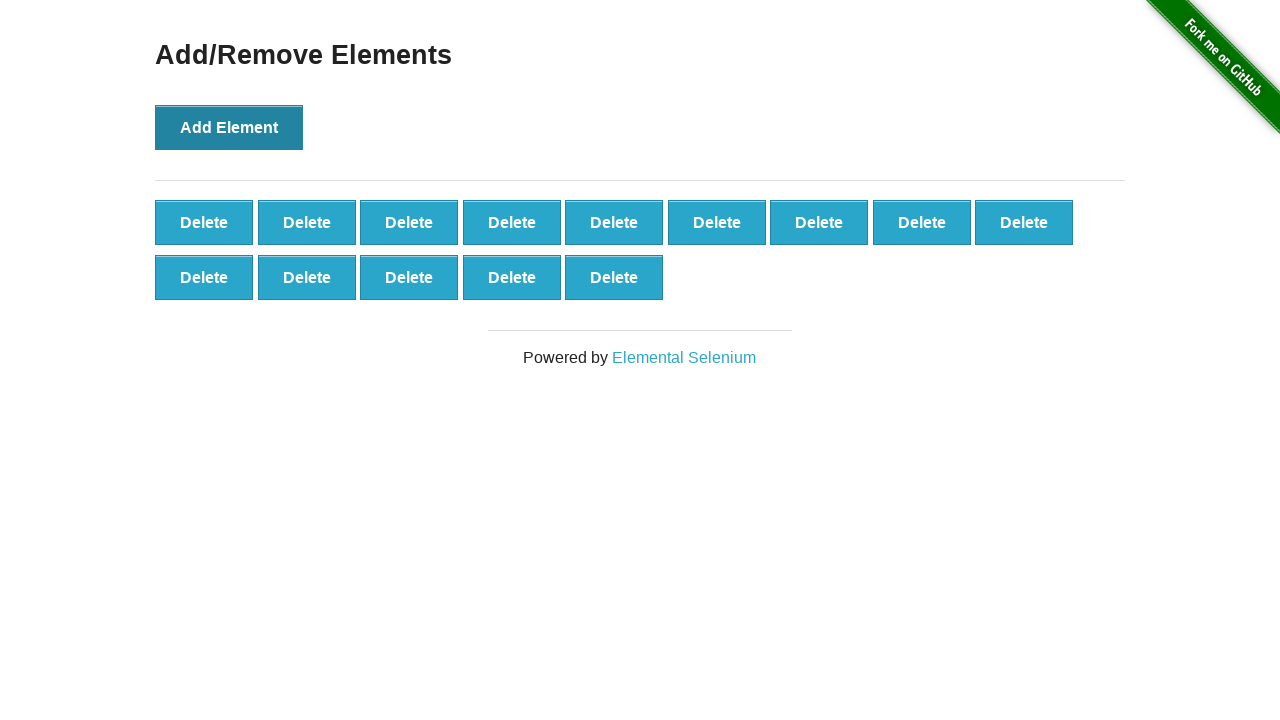

Clicked 'Add Element' button (iteration 15/15) at (229, 127) on xpath=//div[@class='example']//button
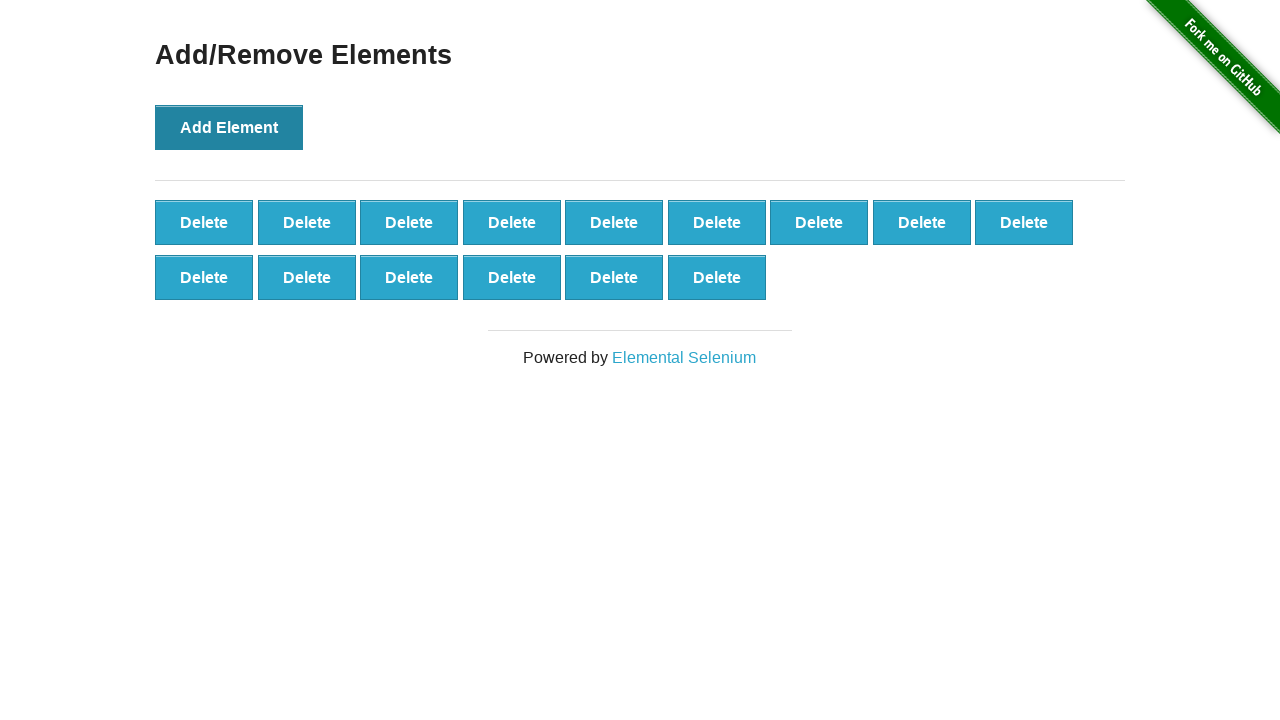

Located all added elements on the page
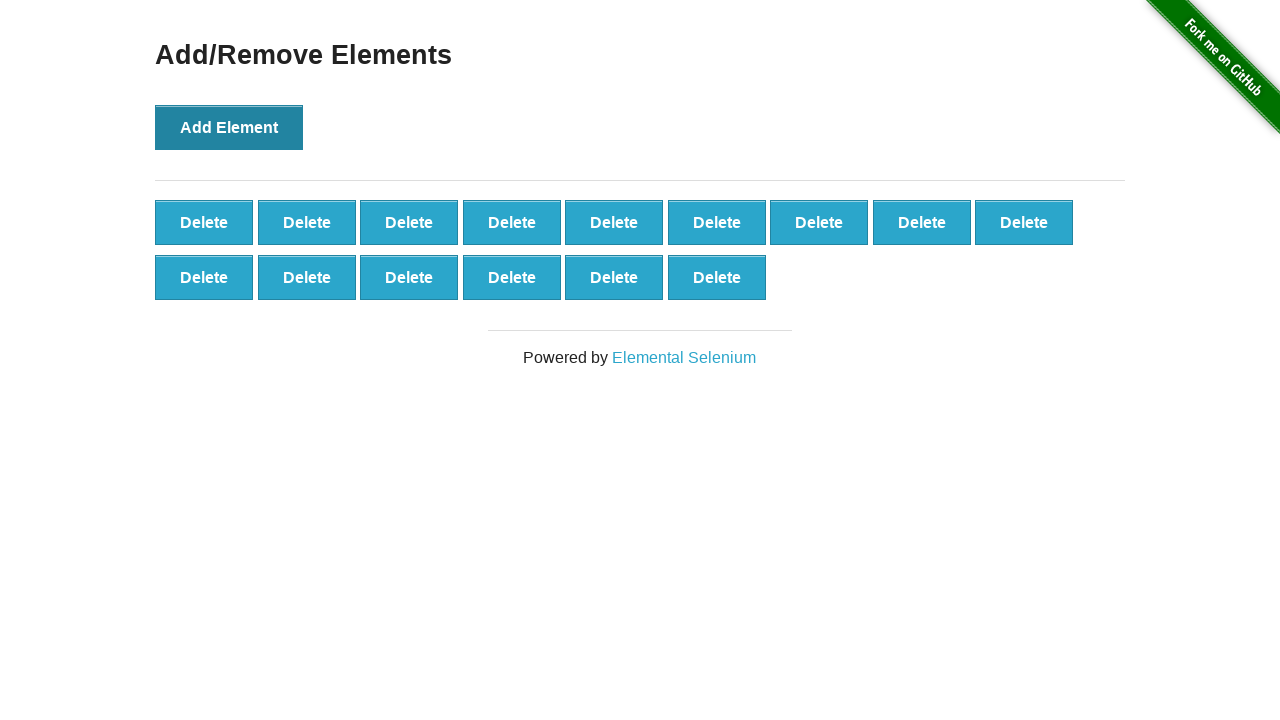

Verified that 15 elements were successfully added to the page
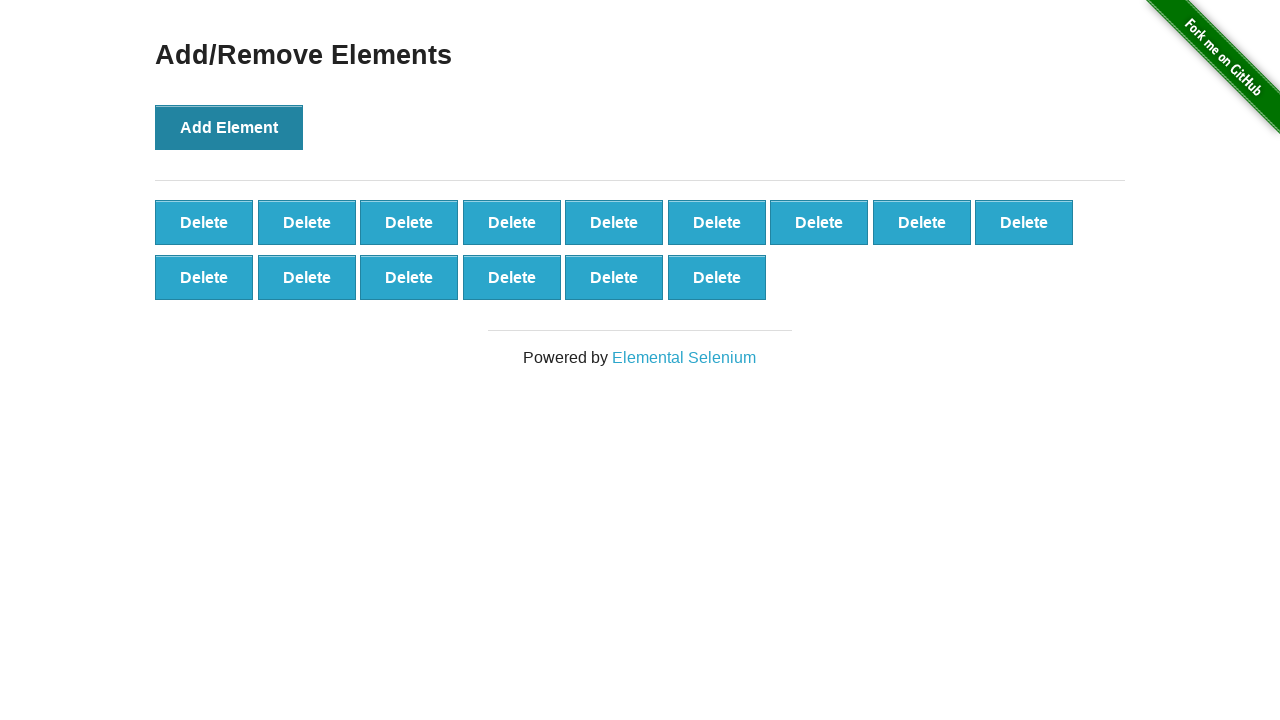

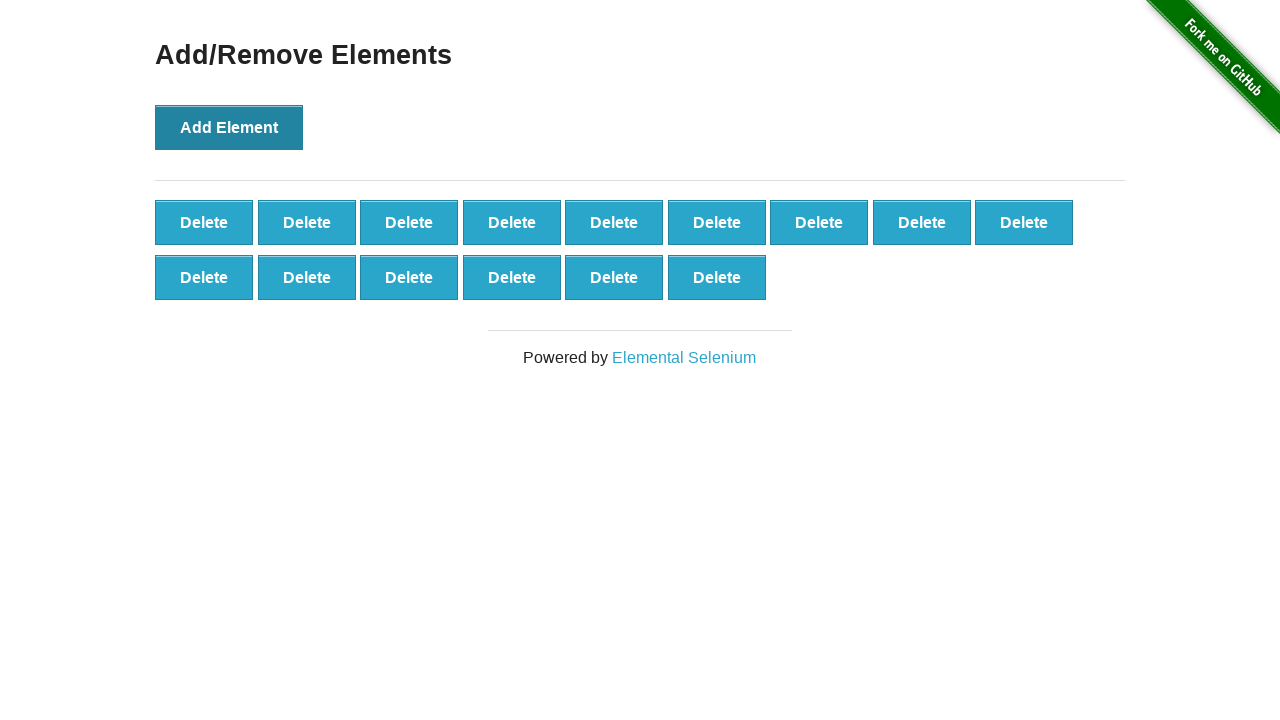